Tests that the todo counter displays the correct number as items are added

Starting URL: https://demo.playwright.dev/todomvc

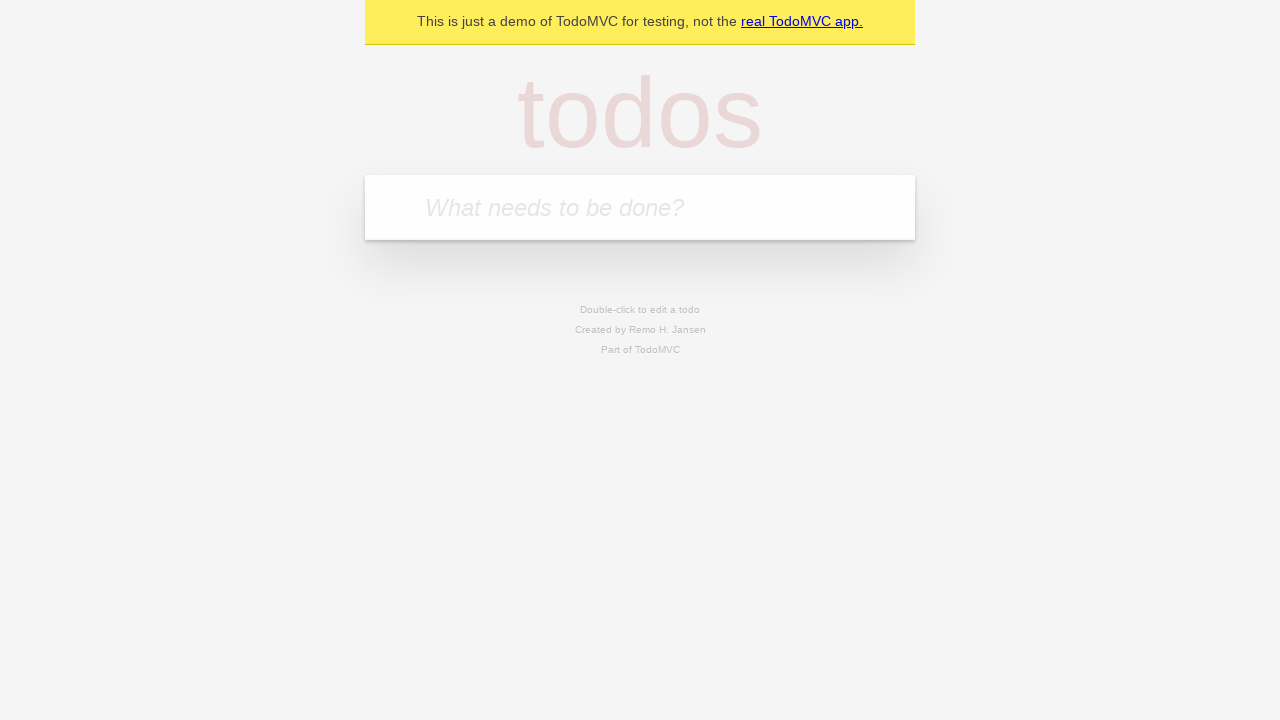

Filled new todo input with 'buy some cheese' on .new-todo
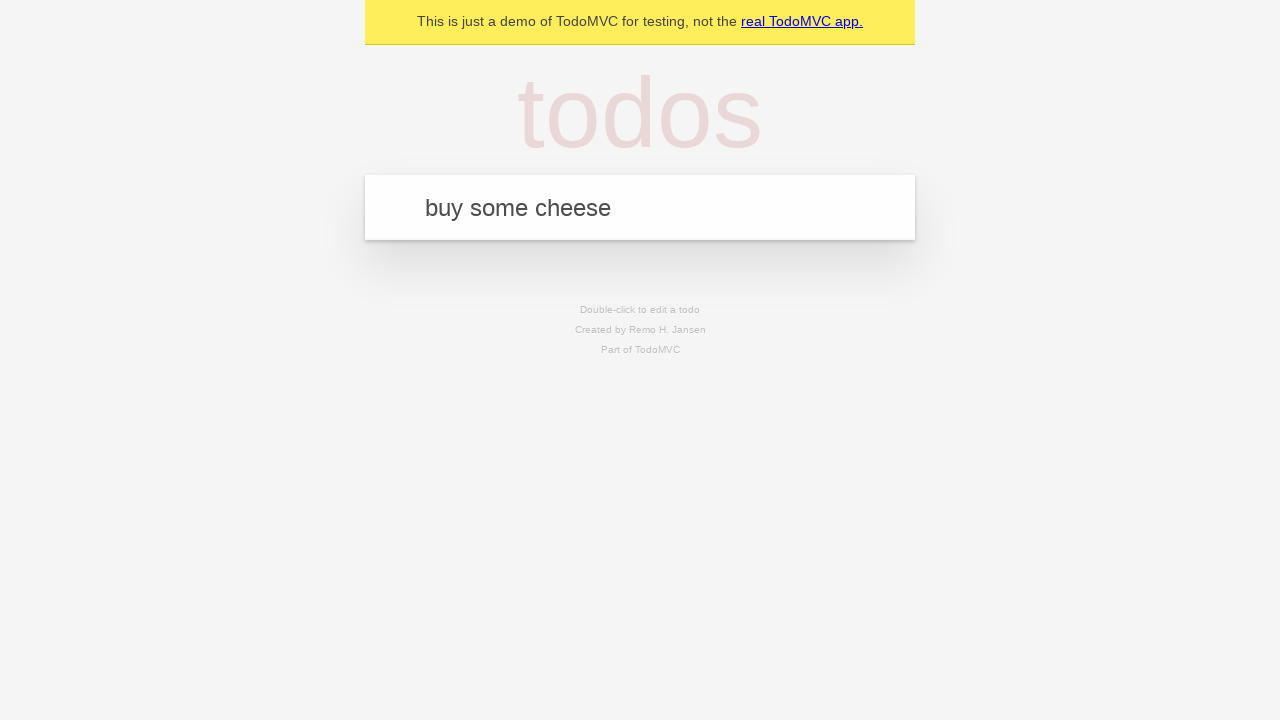

Pressed Enter to add first todo item on .new-todo
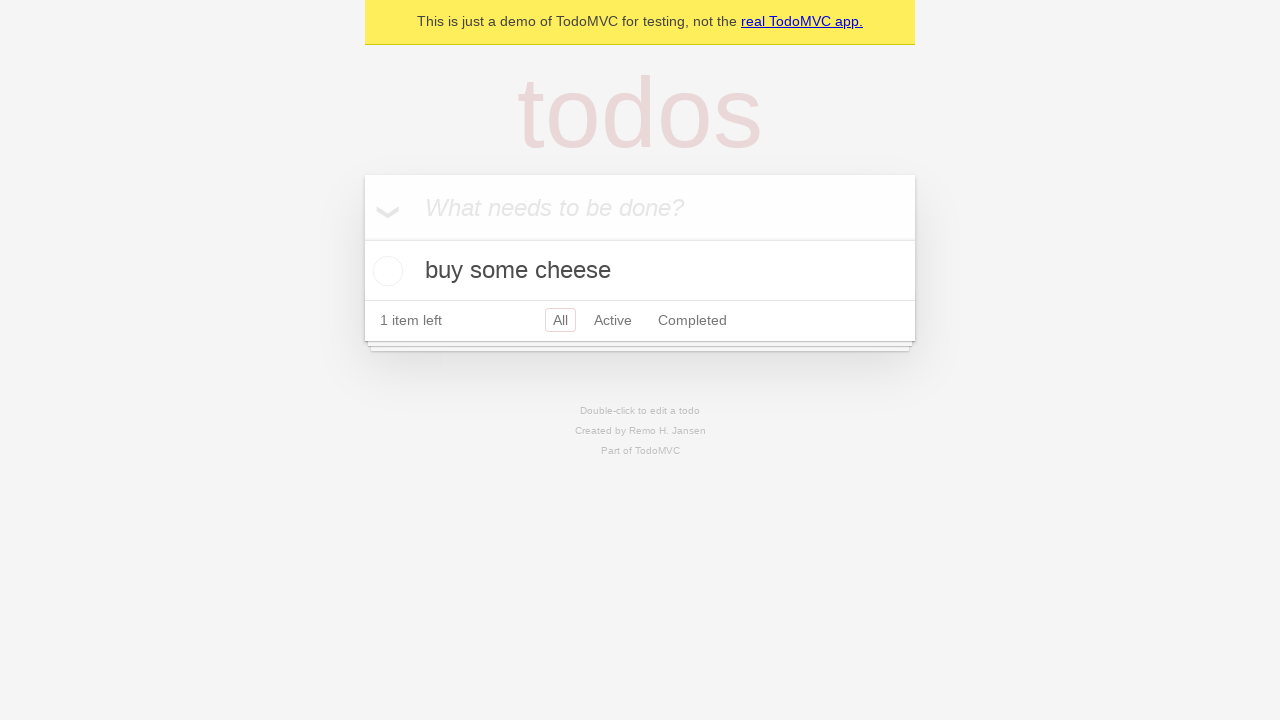

Todo counter element loaded and displayed
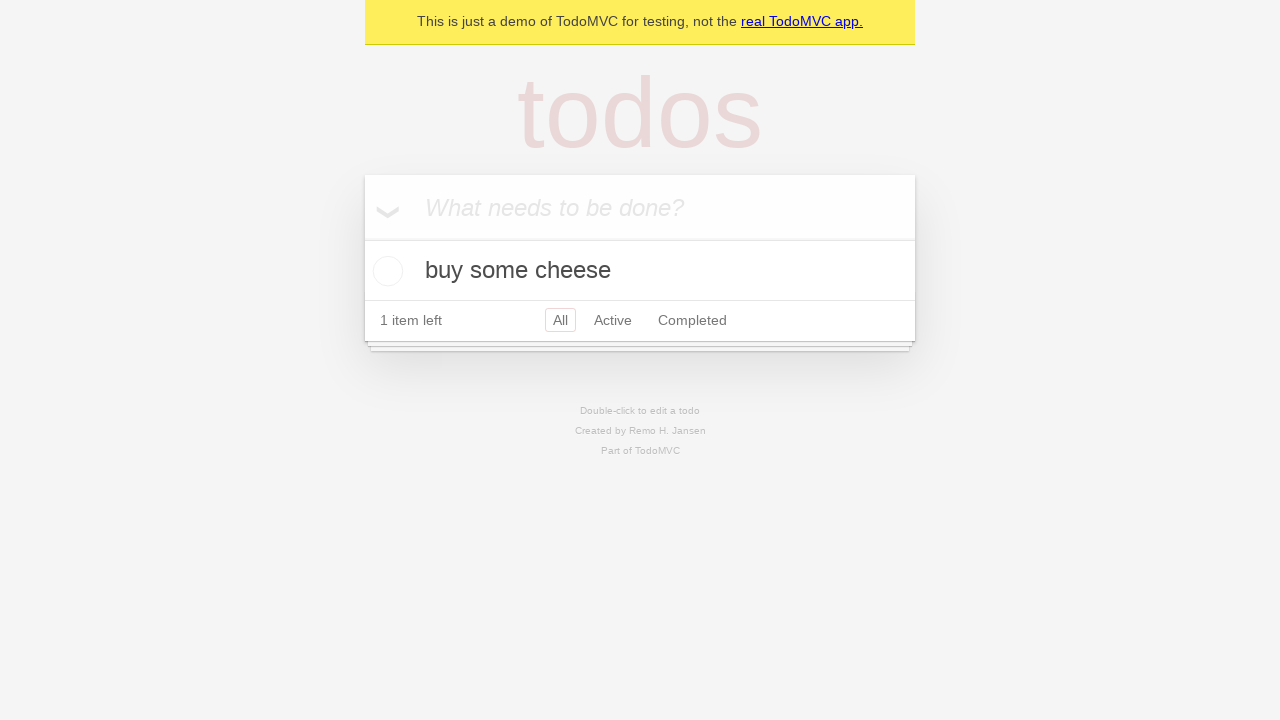

Filled new todo input with 'feed the cat' on .new-todo
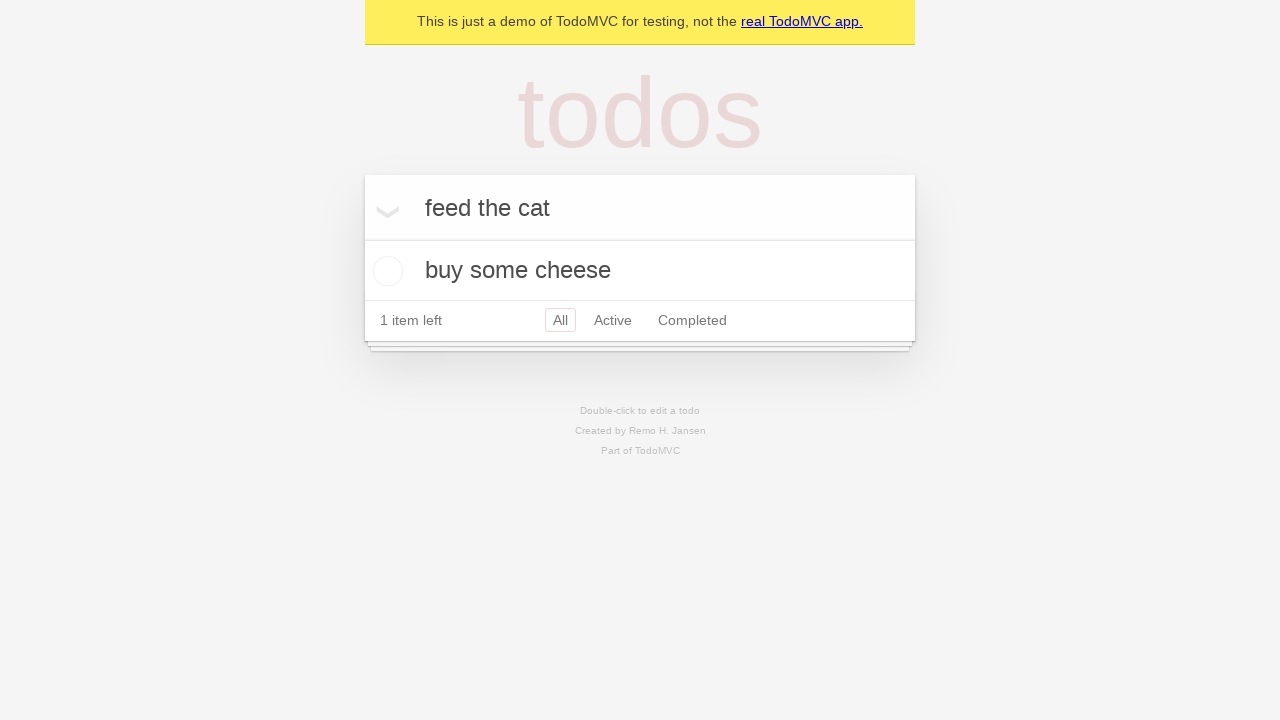

Pressed Enter to add second todo item on .new-todo
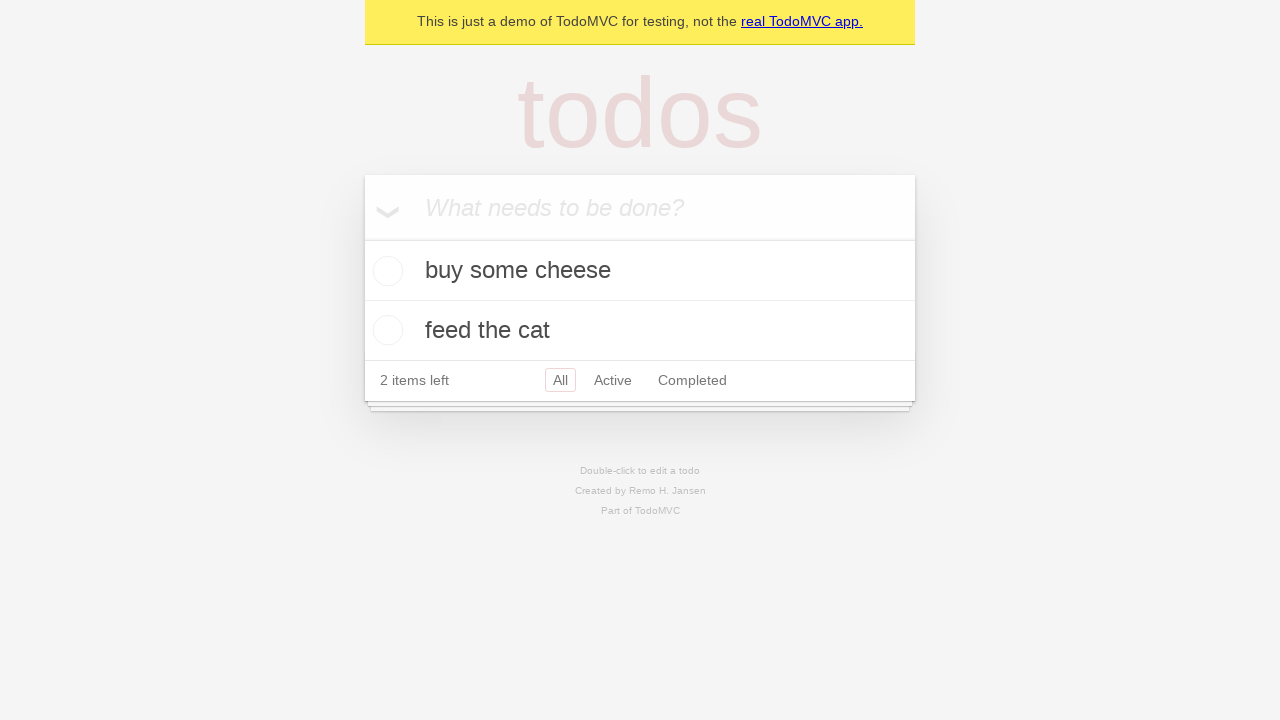

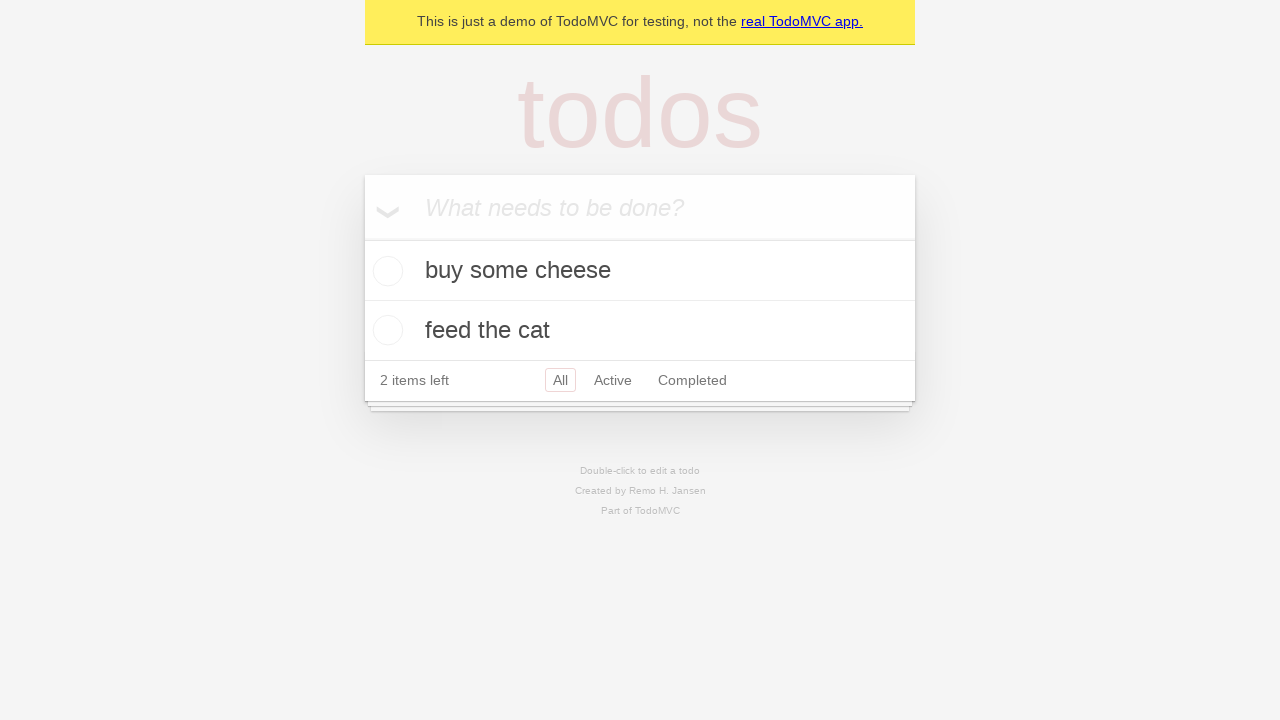